Tests drag and drop functionality by dragging column A to column B using click-and-hold method and verifying the columns swap positions

Starting URL: https://the-internet.herokuapp.com/drag_and_drop

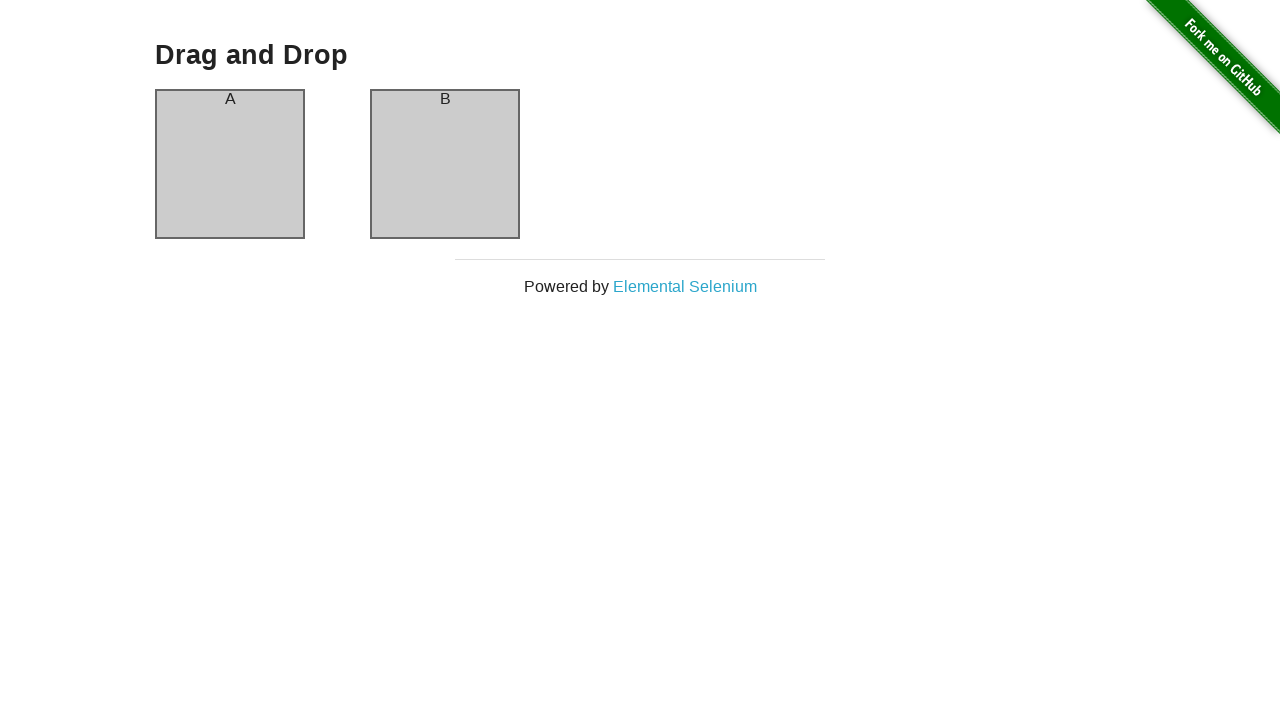

Waited for column A selector to load
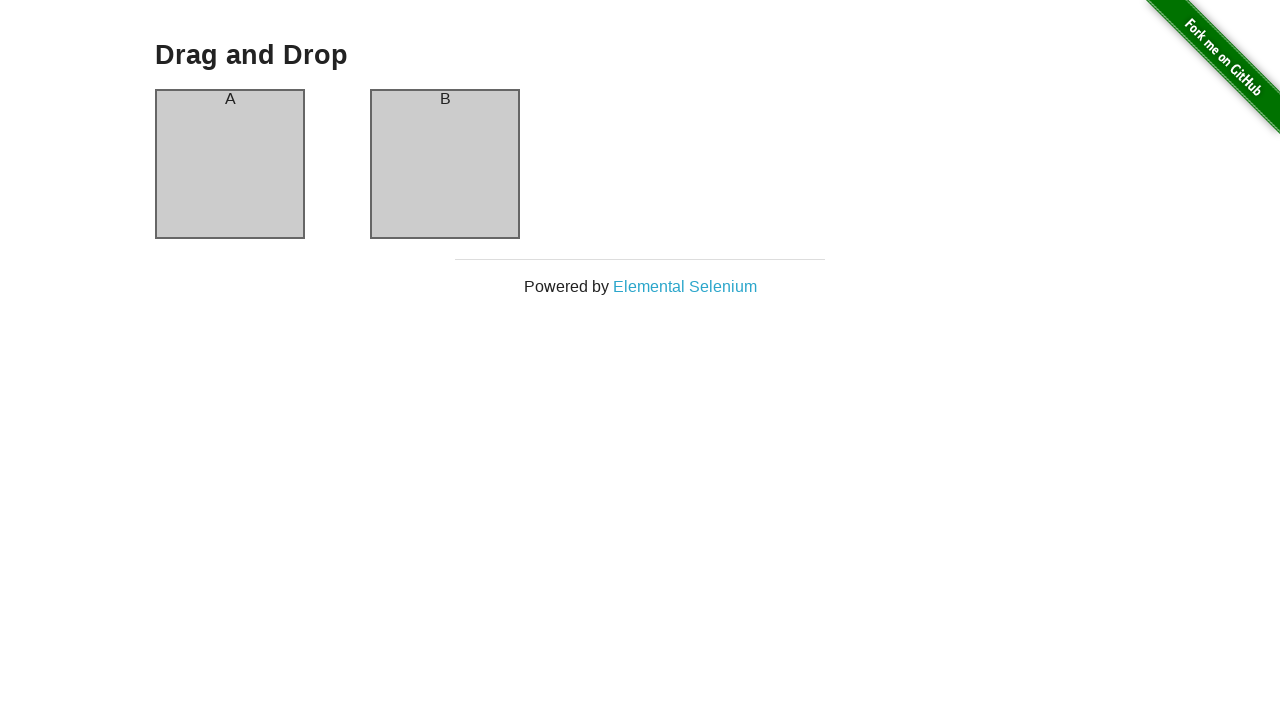

Verified column A contains text 'A'
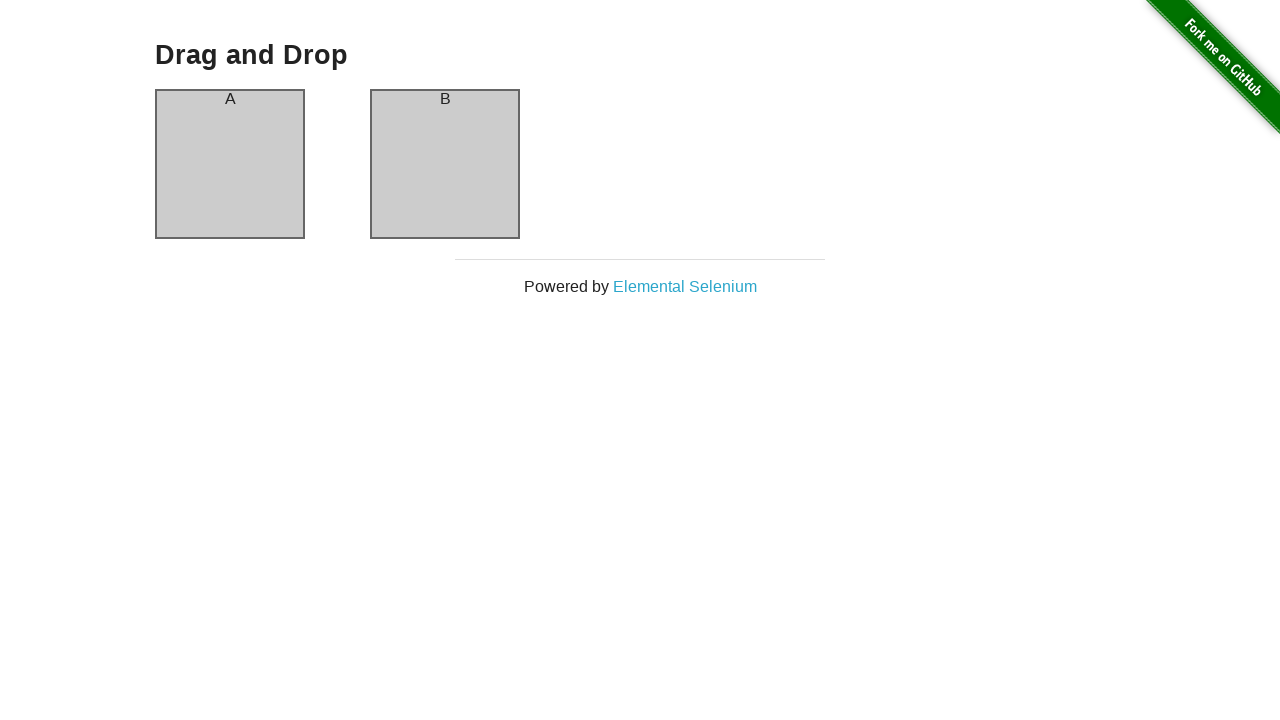

Verified column B contains text 'B'
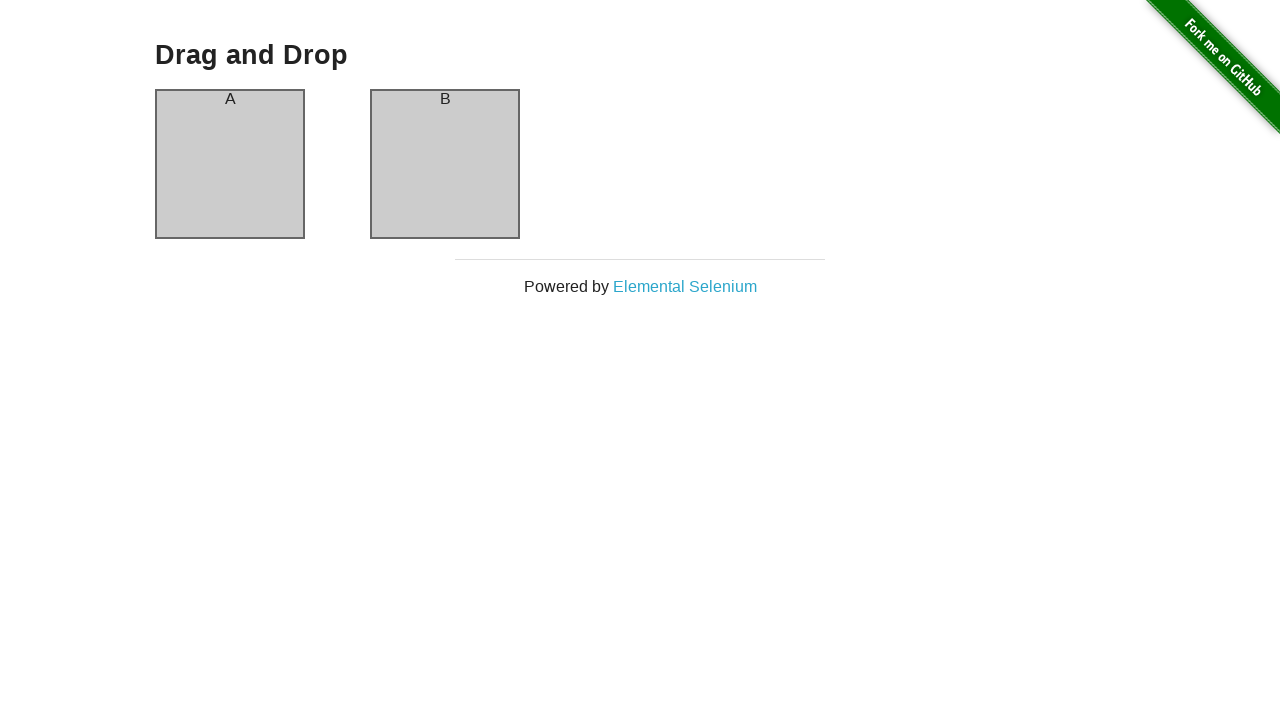

Dragged column A to column B position at (445, 164)
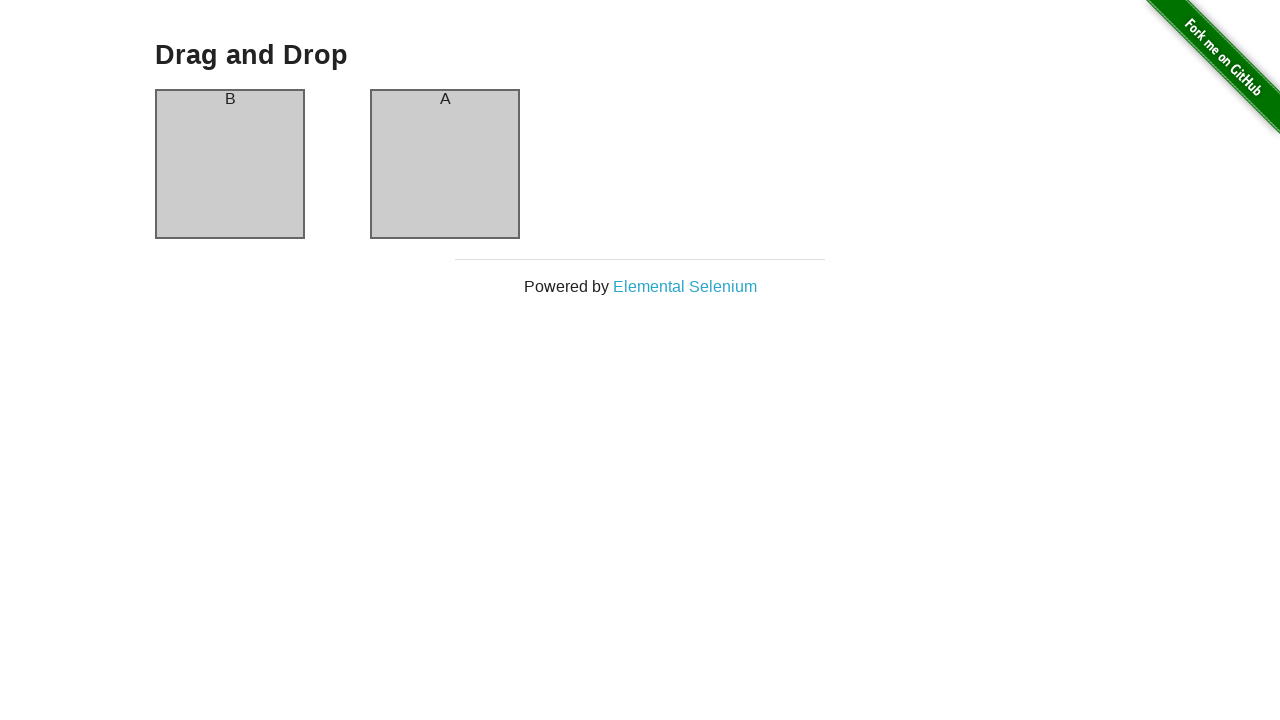

Verified column A now contains text 'B' after swap
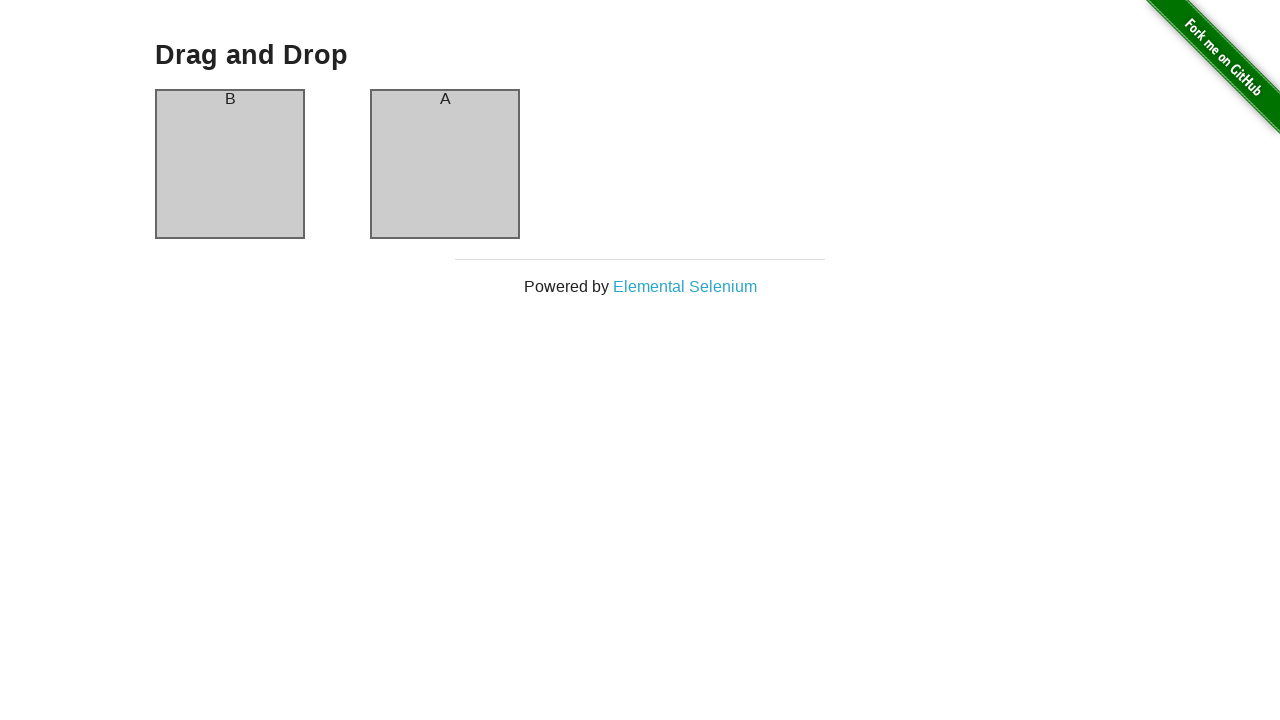

Verified column B now contains text 'A' after swap
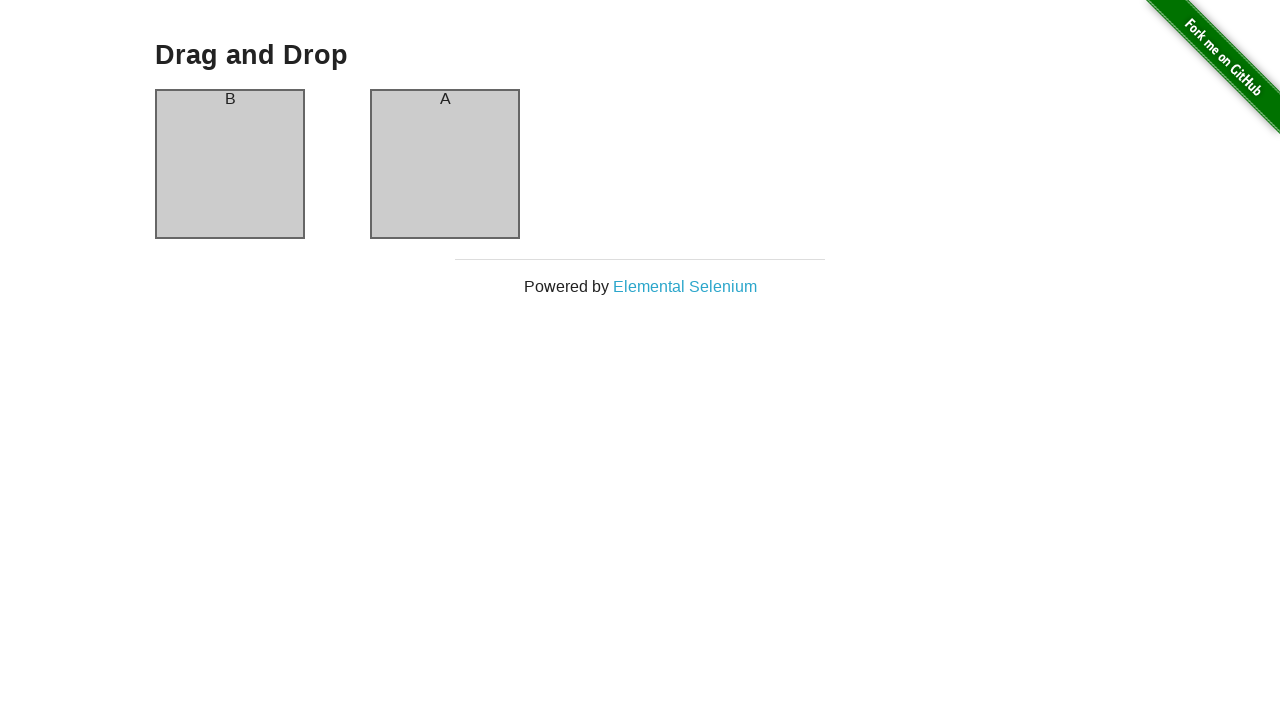

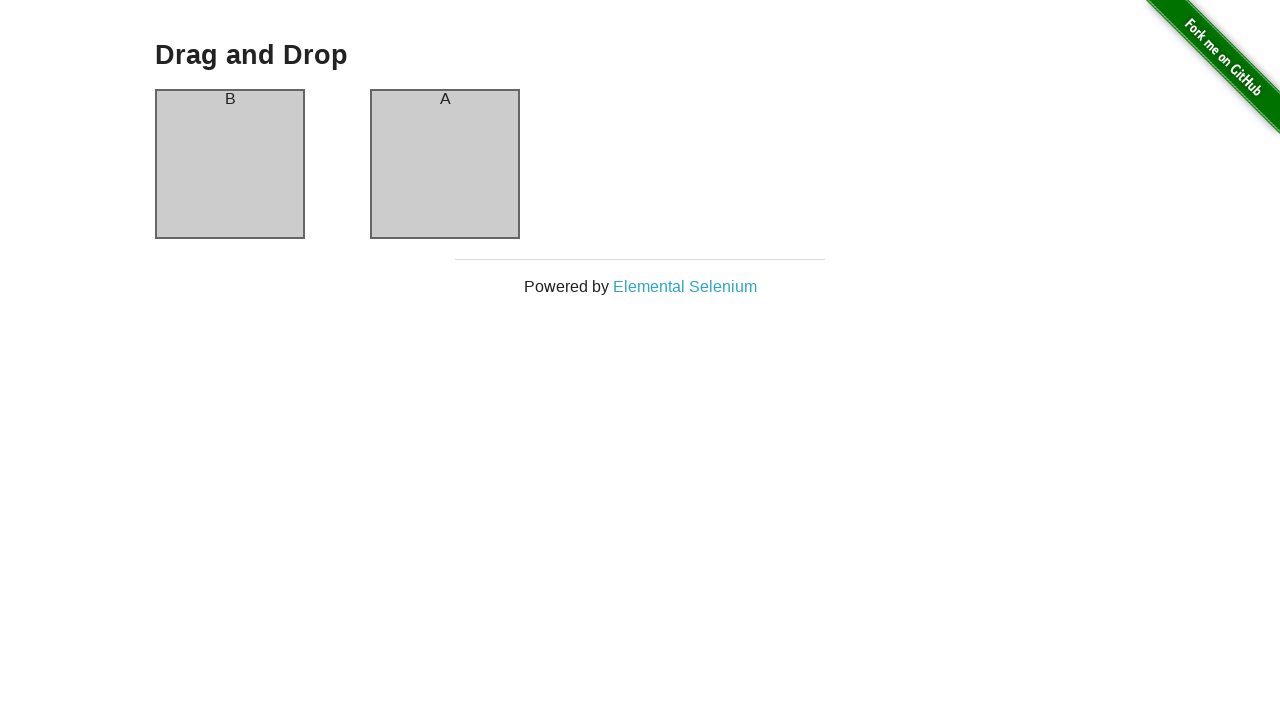